Tests that the complete all checkbox updates state when individual items are completed or cleared

Starting URL: https://demo.playwright.dev/todomvc

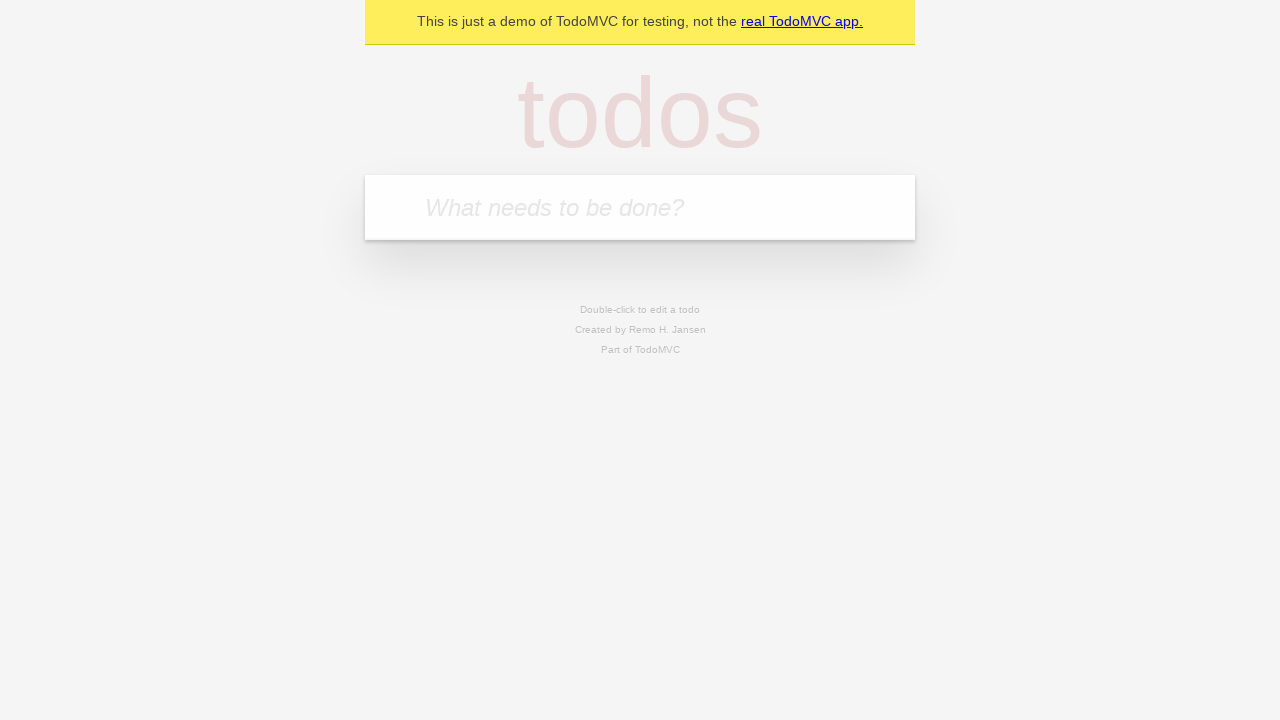

Located the 'What needs to be done?' input field
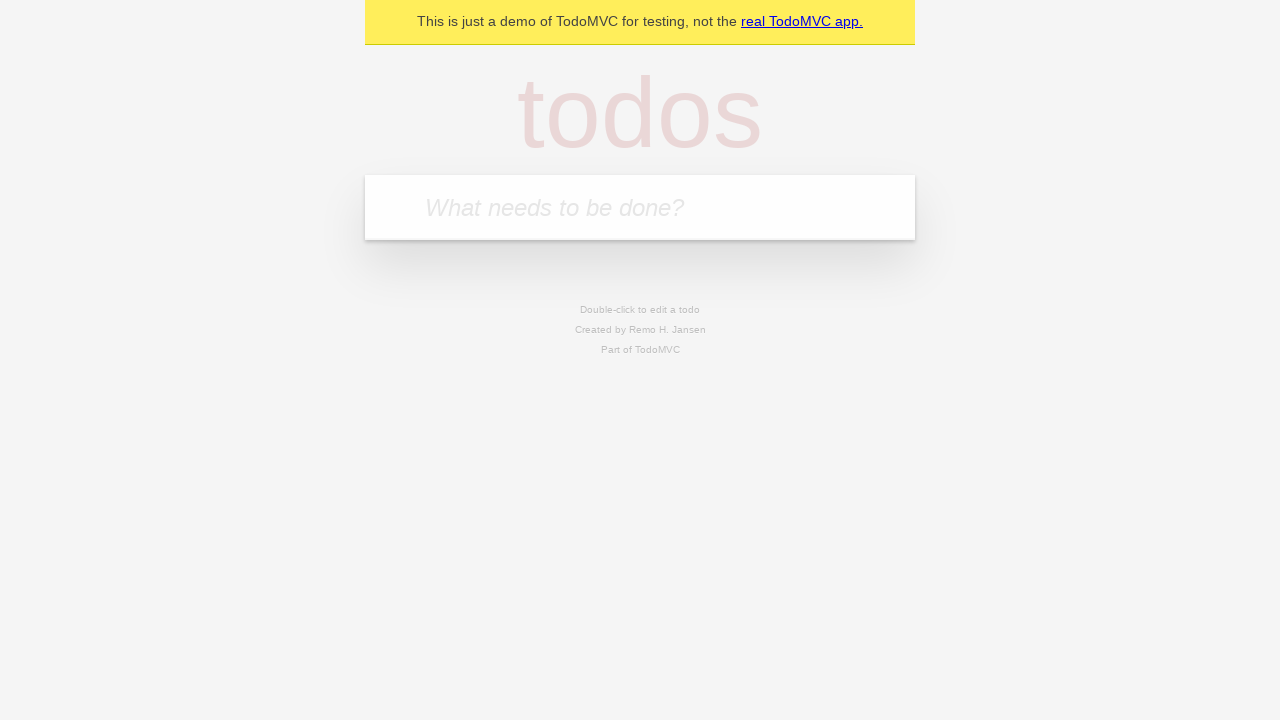

Filled first todo: 'buy some cheese' on internal:attr=[placeholder="What needs to be done?"i]
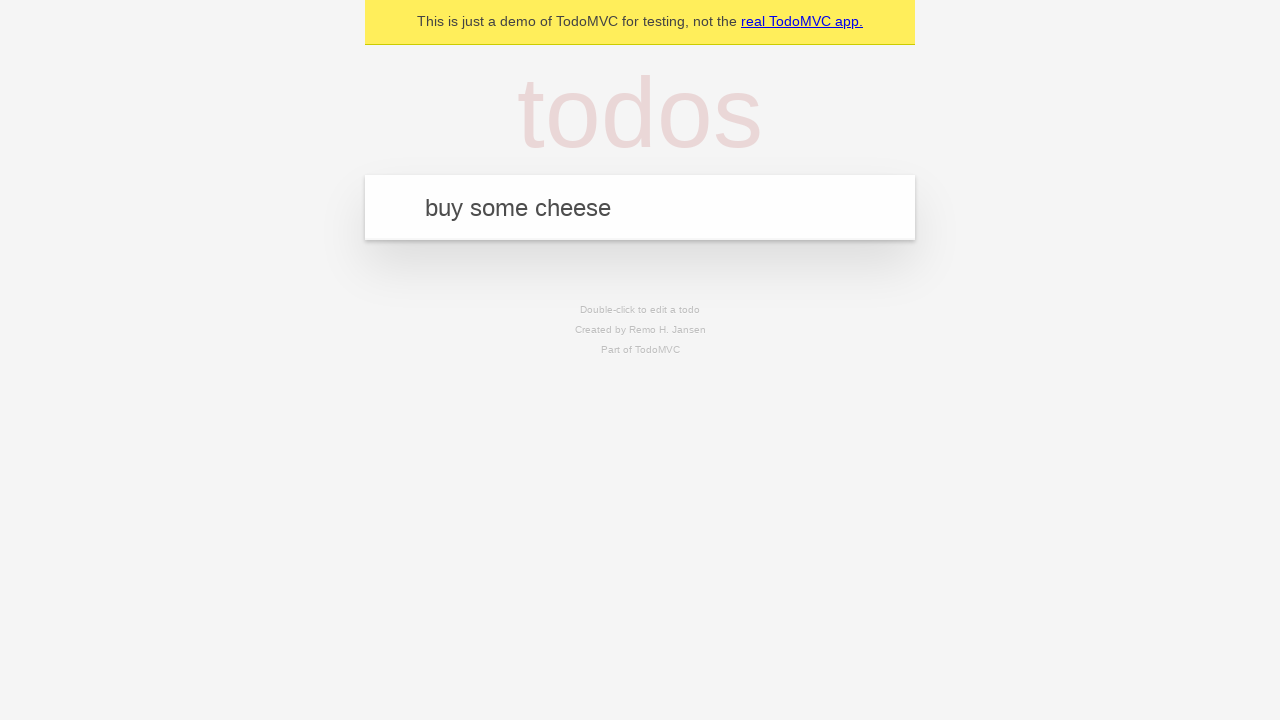

Pressed Enter to create first todo on internal:attr=[placeholder="What needs to be done?"i]
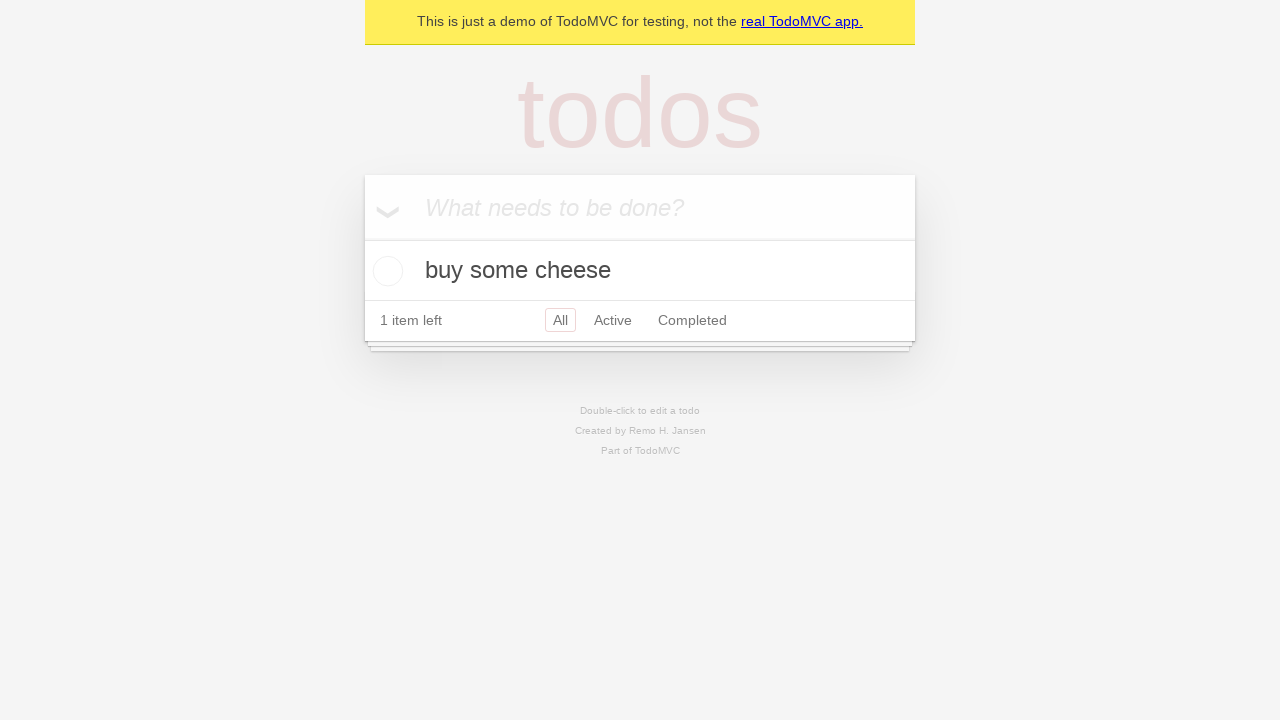

Filled second todo: 'feed the cat' on internal:attr=[placeholder="What needs to be done?"i]
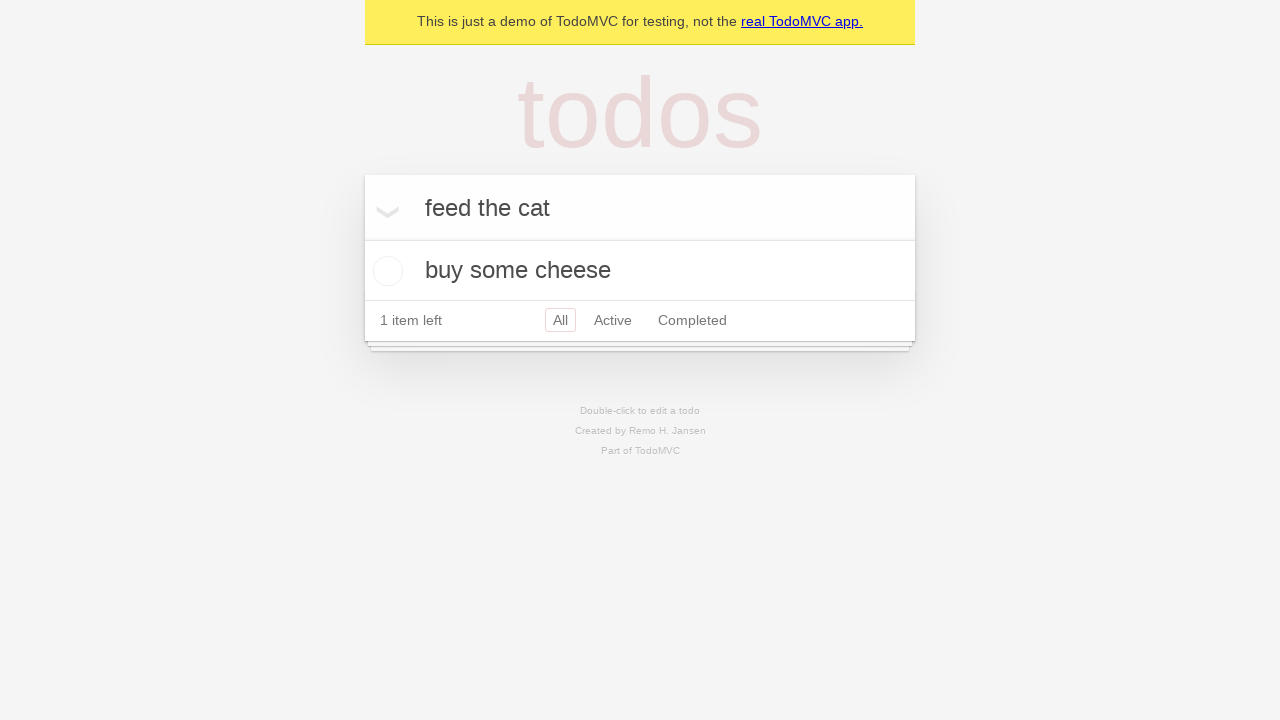

Pressed Enter to create second todo on internal:attr=[placeholder="What needs to be done?"i]
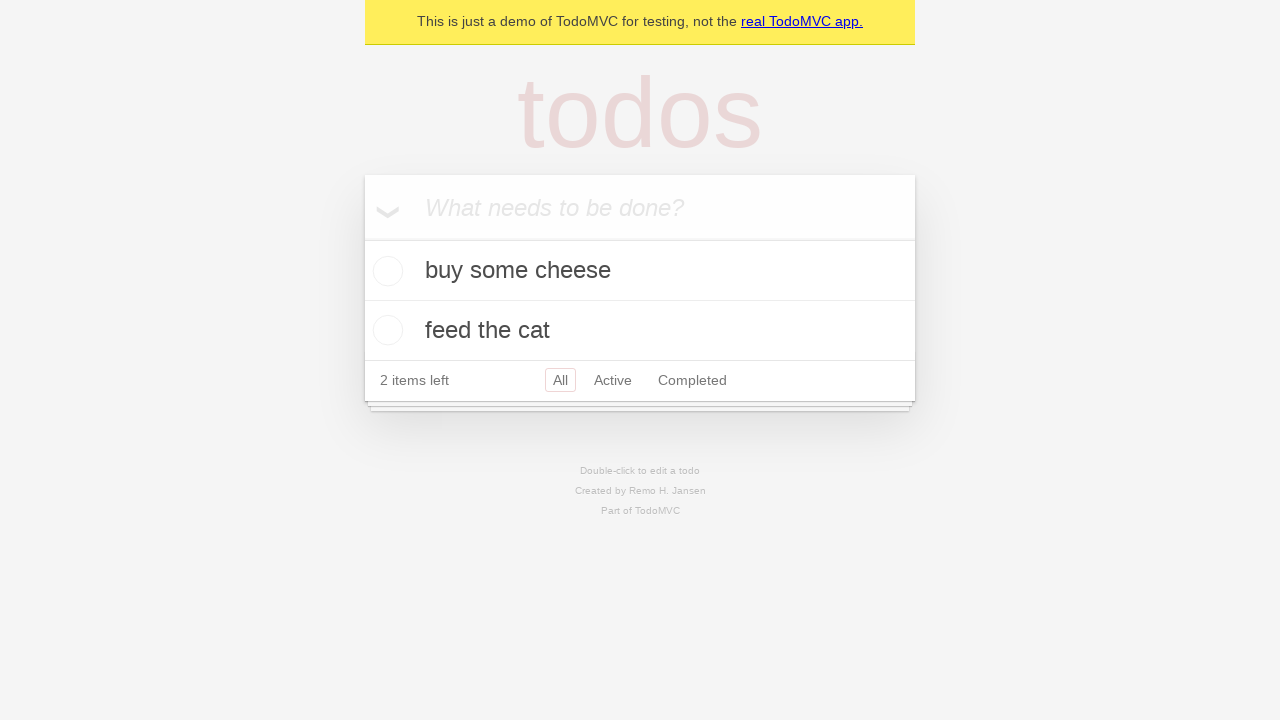

Filled third todo: 'book a doctors appointment' on internal:attr=[placeholder="What needs to be done?"i]
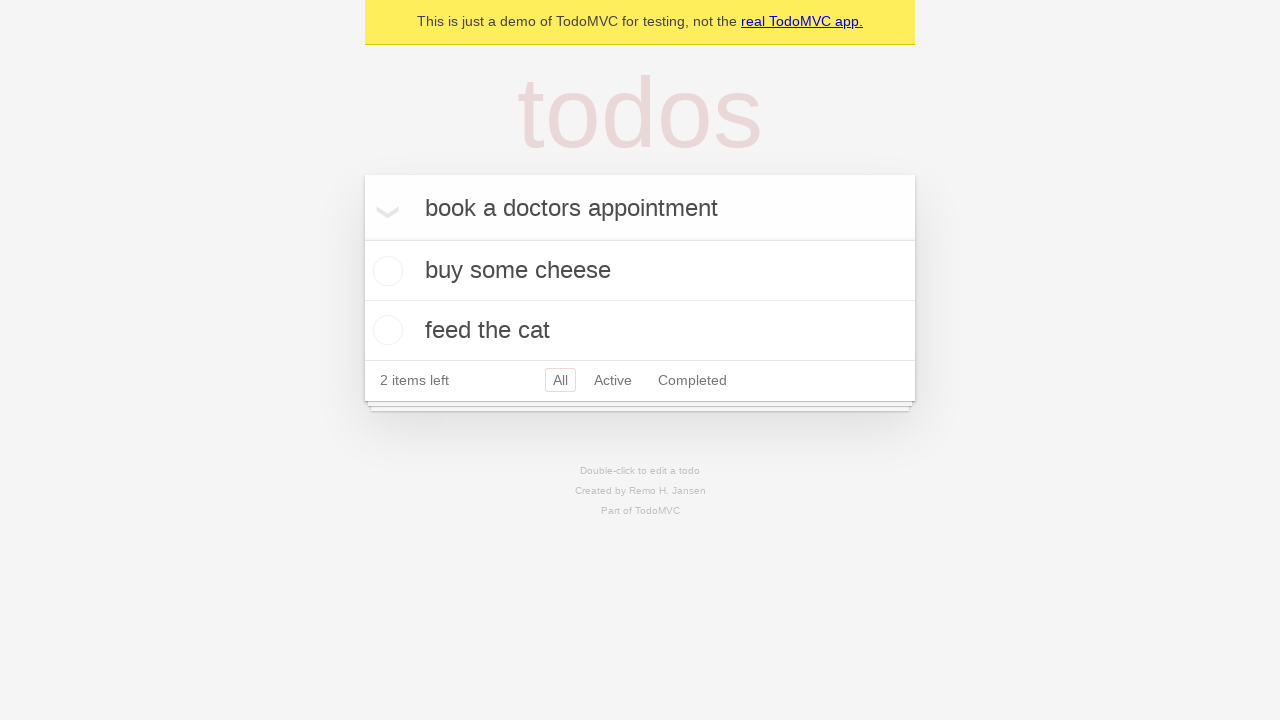

Pressed Enter to create third todo on internal:attr=[placeholder="What needs to be done?"i]
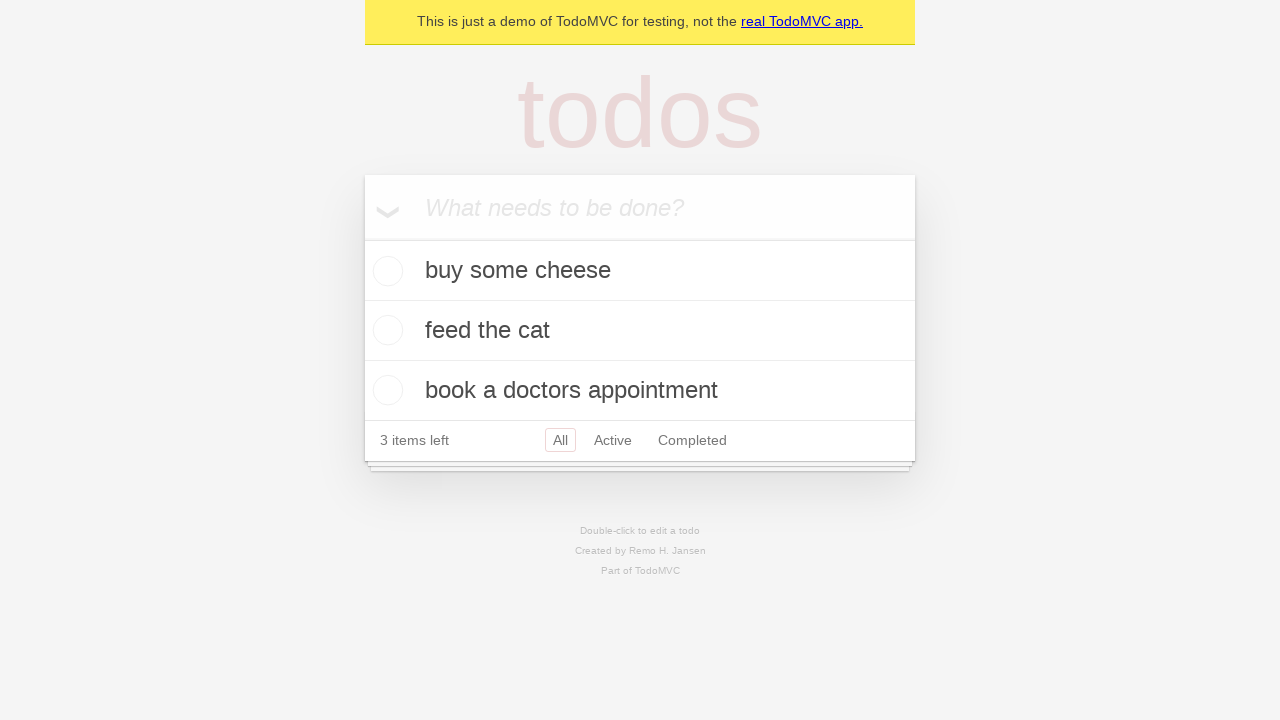

Located the 'Mark all as complete' toggle checkbox
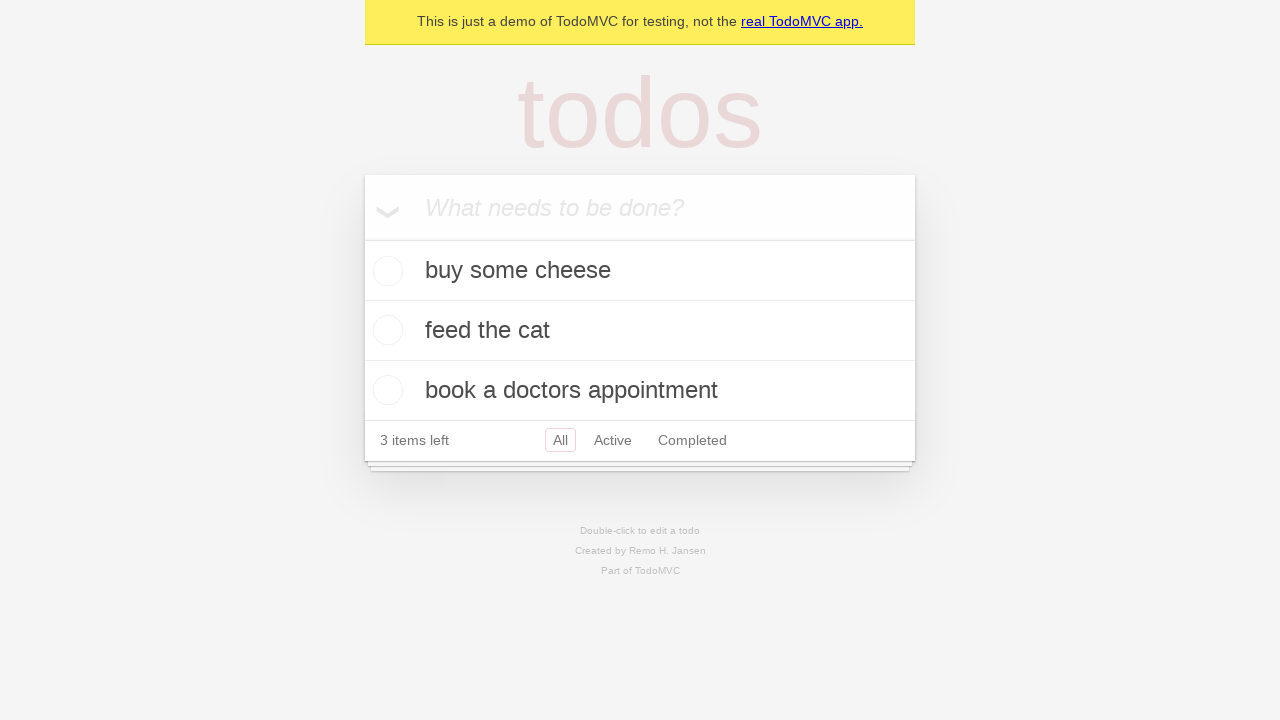

Checked the 'Mark all as complete' toggle - all todos marked as complete at (362, 238) on internal:label="Mark all as complete"i
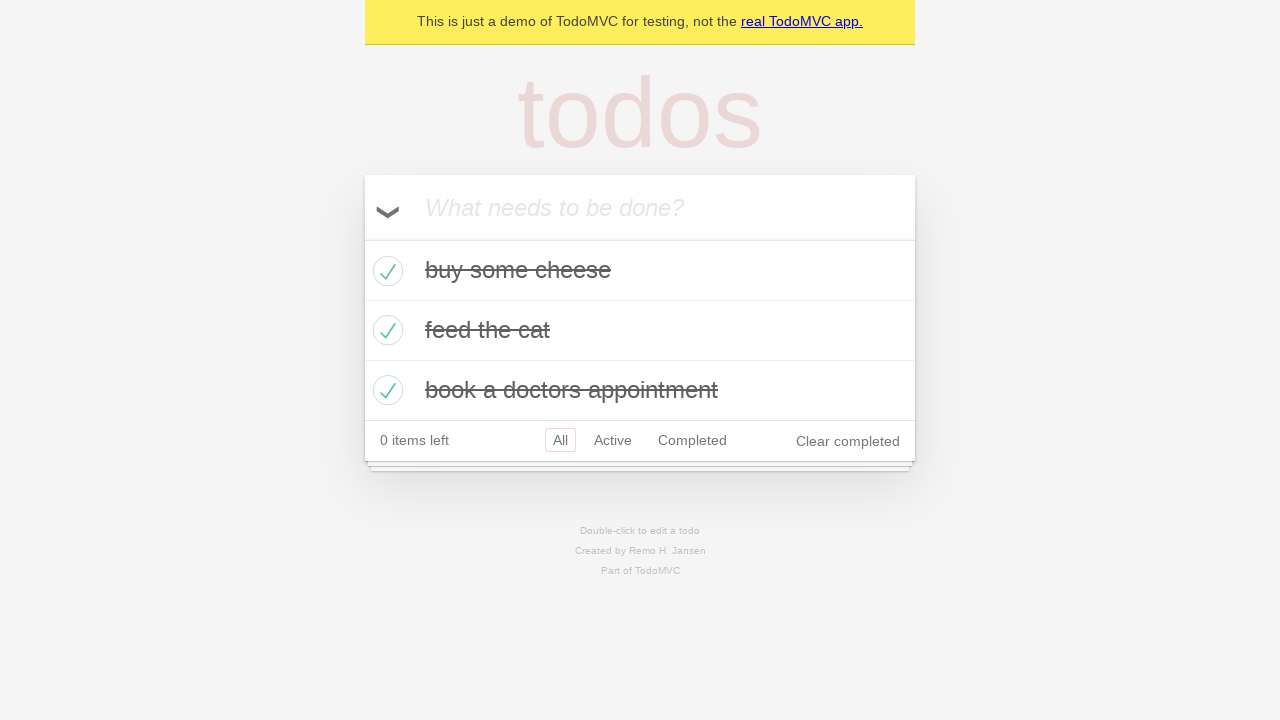

Located the first todo item
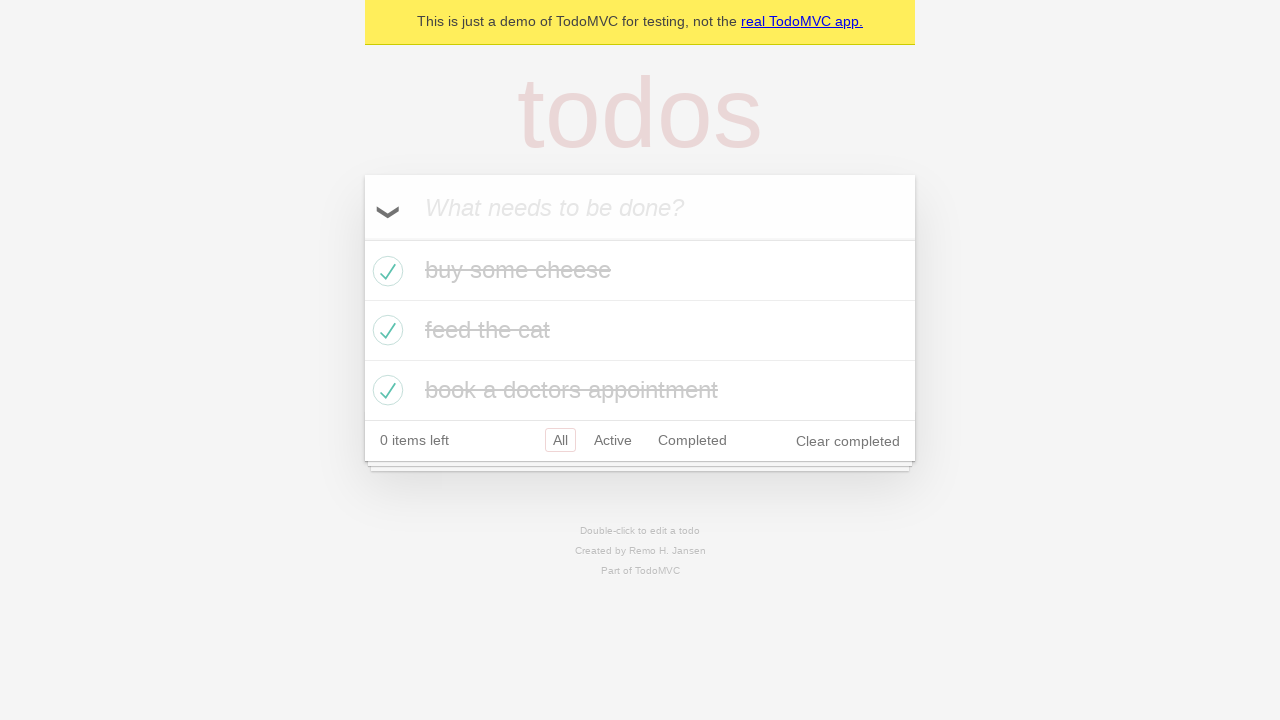

Unchecked the first todo checkbox - 'buy some cheese' at (385, 271) on internal:testid=[data-testid="todo-item"s] >> nth=0 >> internal:role=checkbox
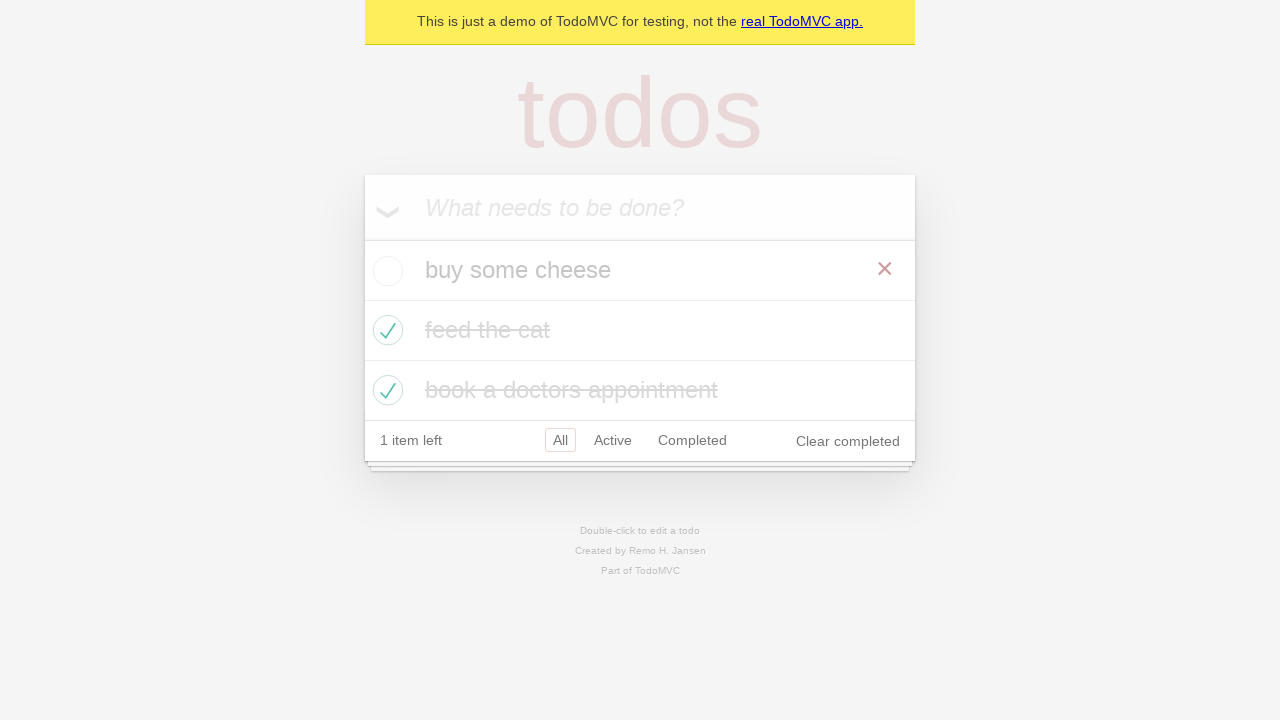

Checked the first todo checkbox again - 'buy some cheese' marked complete at (385, 271) on internal:testid=[data-testid="todo-item"s] >> nth=0 >> internal:role=checkbox
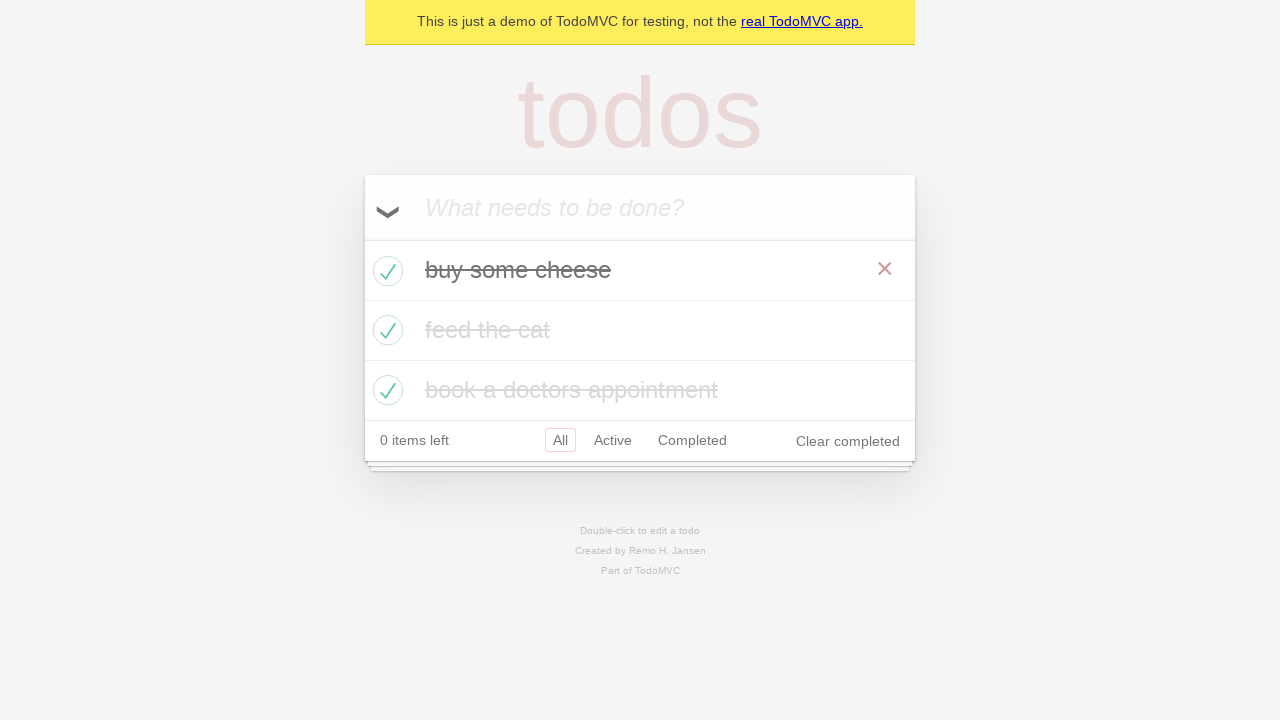

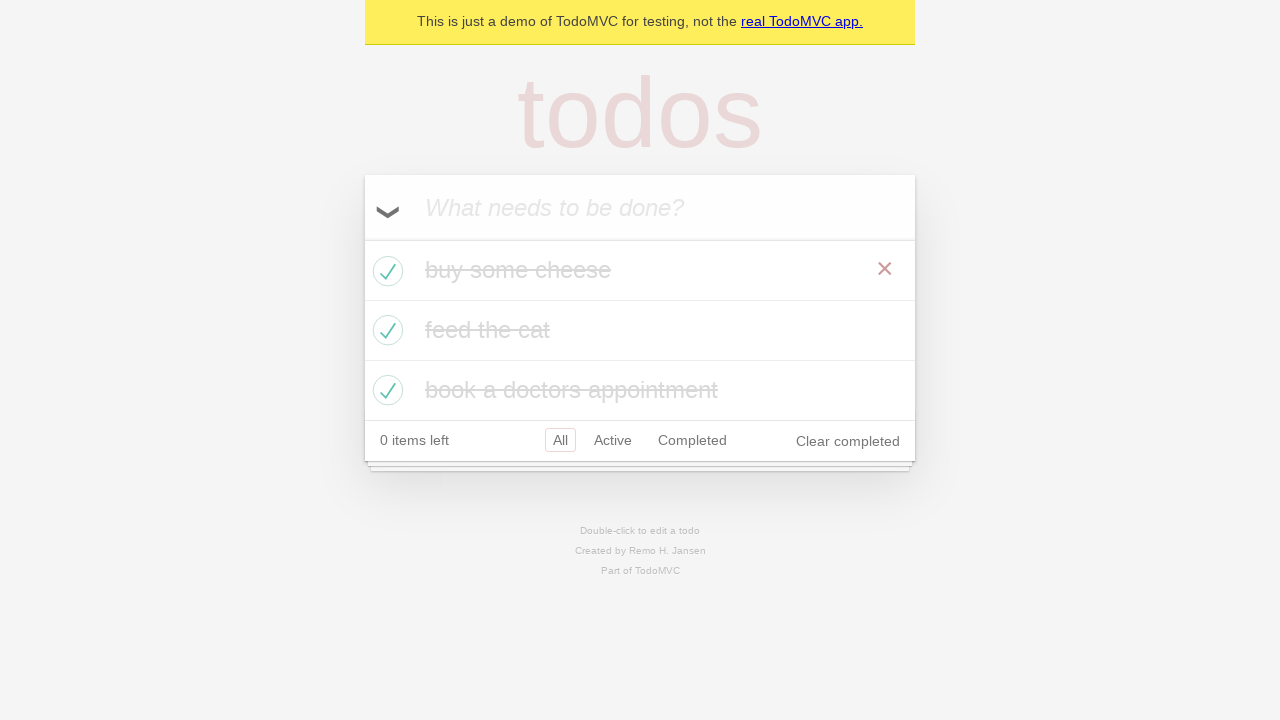